Tests complete purchase flow and clicks OK on the success confirmation to return to home page

Starting URL: https://www.demoblaze.com

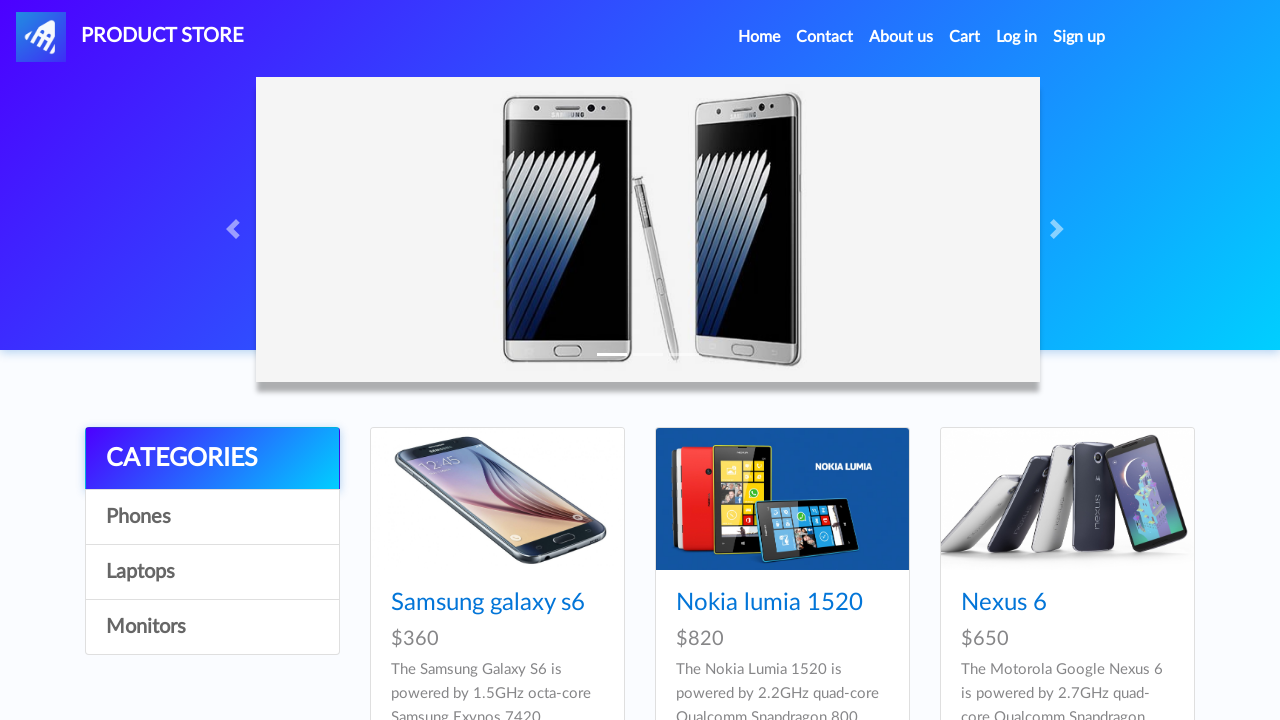

Set up dialog handler to auto-accept dialogs
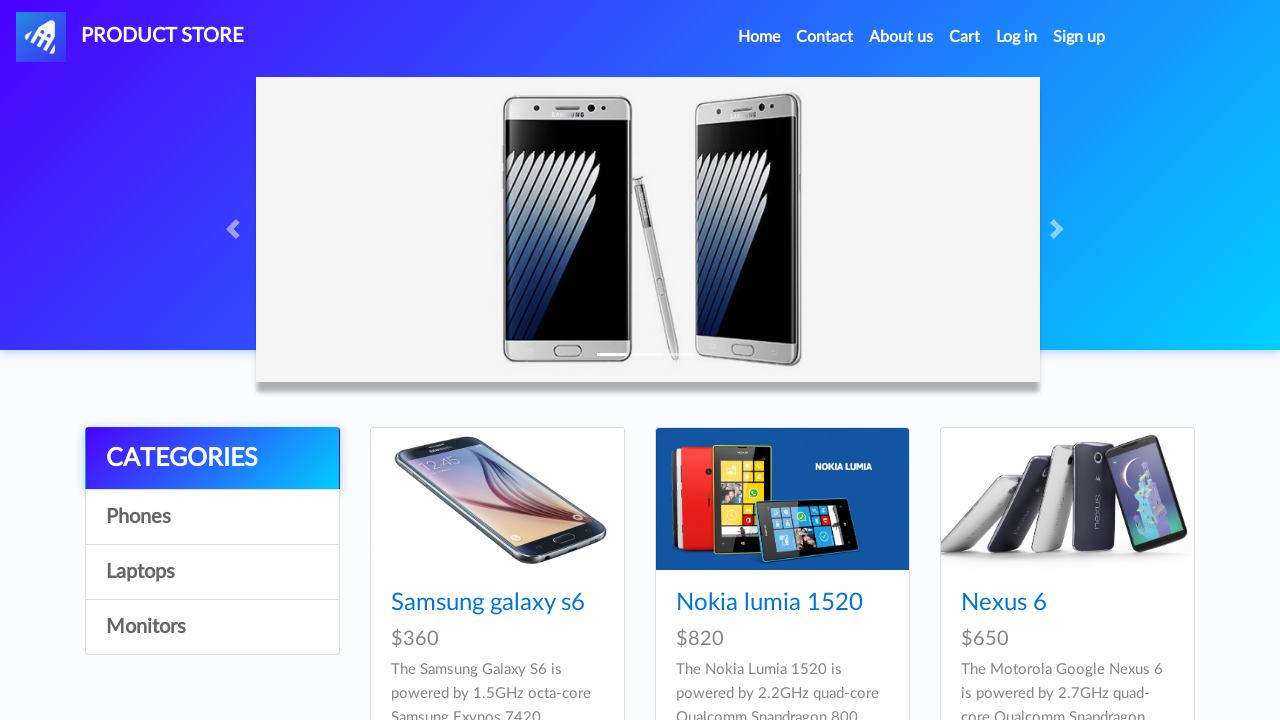

Home link appeared on page
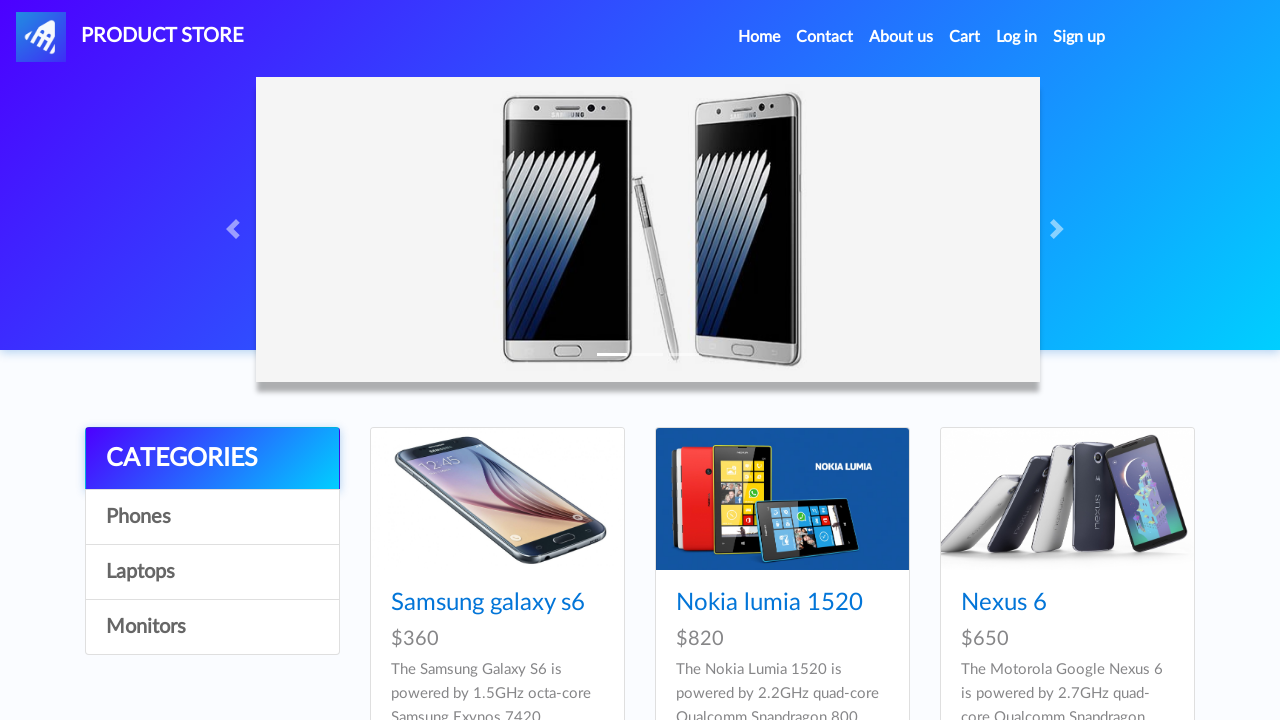

Clicked Home link at (759, 37) on a:has-text('Home')
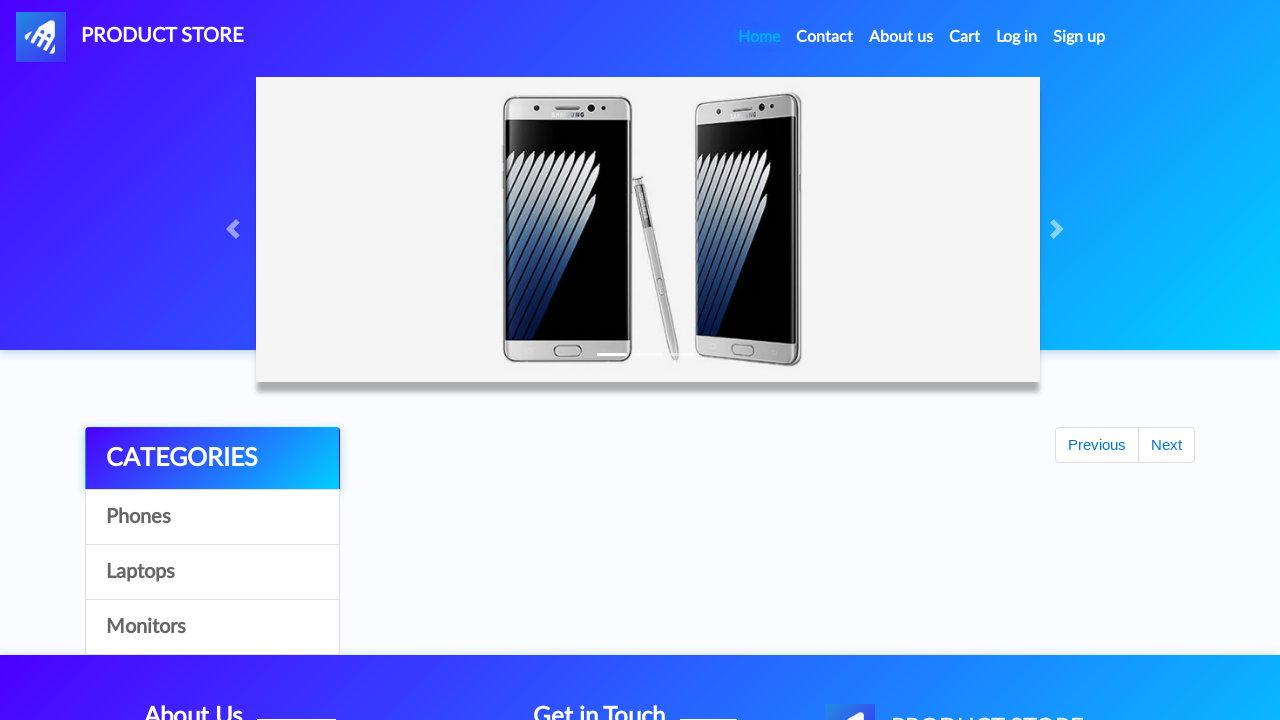

Samsung galaxy s6 product link appeared
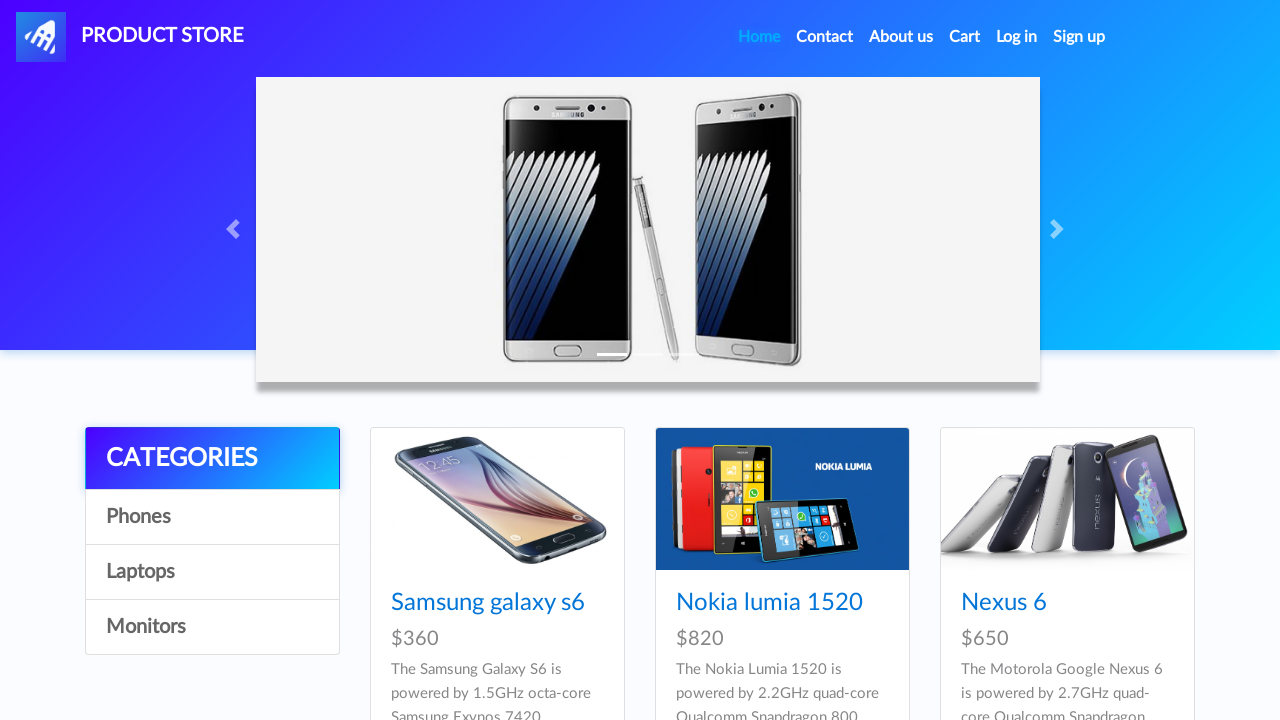

Clicked on Samsung galaxy s6 product at (488, 603) on a:has-text('Samsung galaxy s6')
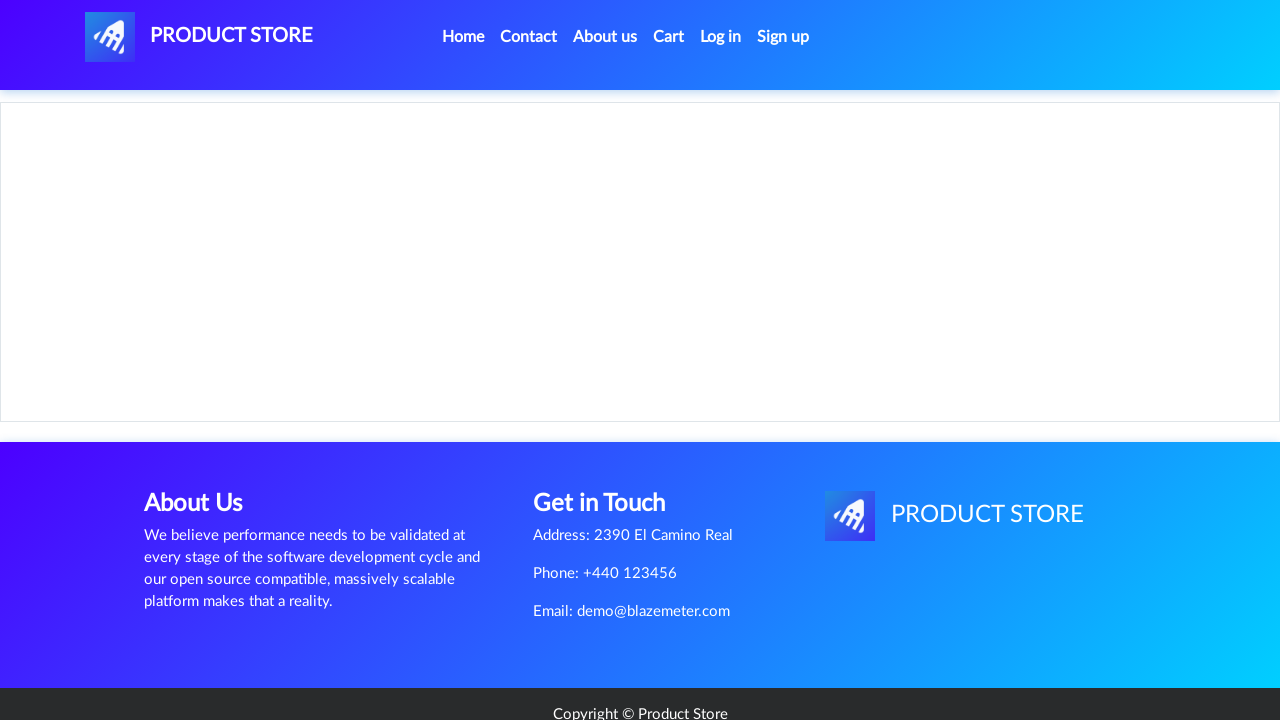

Add to cart button appeared
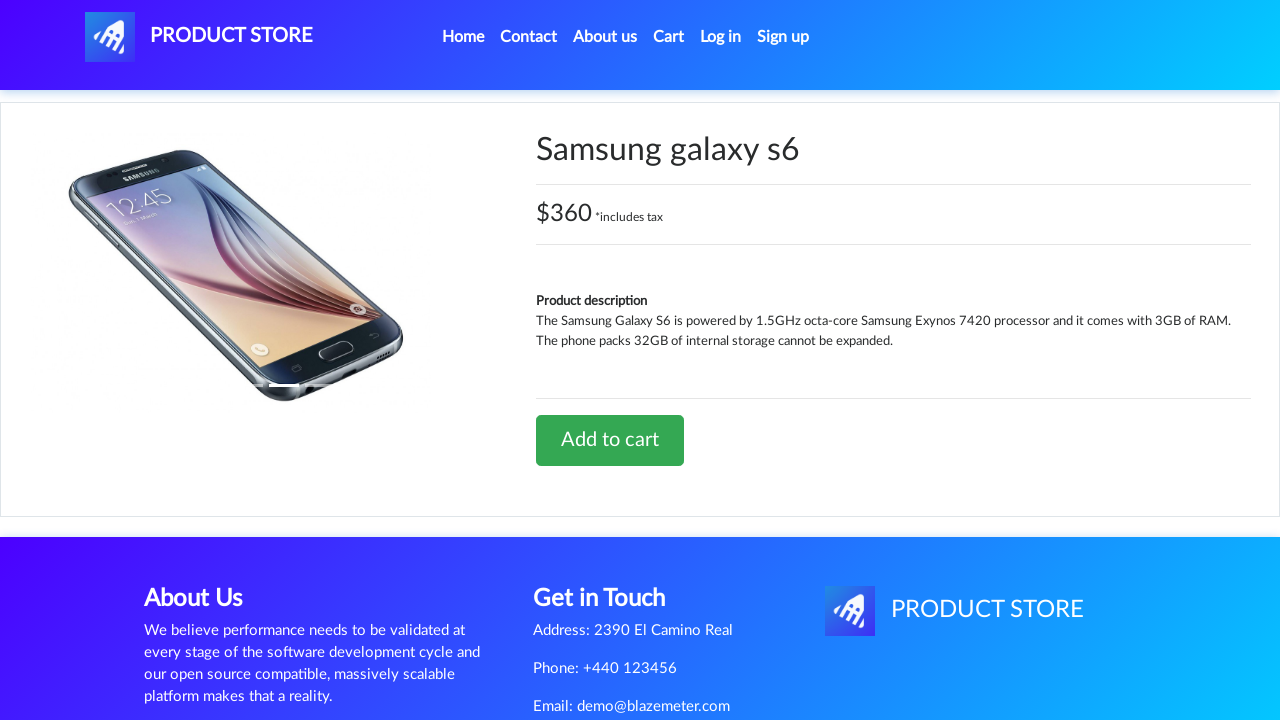

Clicked Add to cart button at (610, 440) on a:has-text('Add to cart')
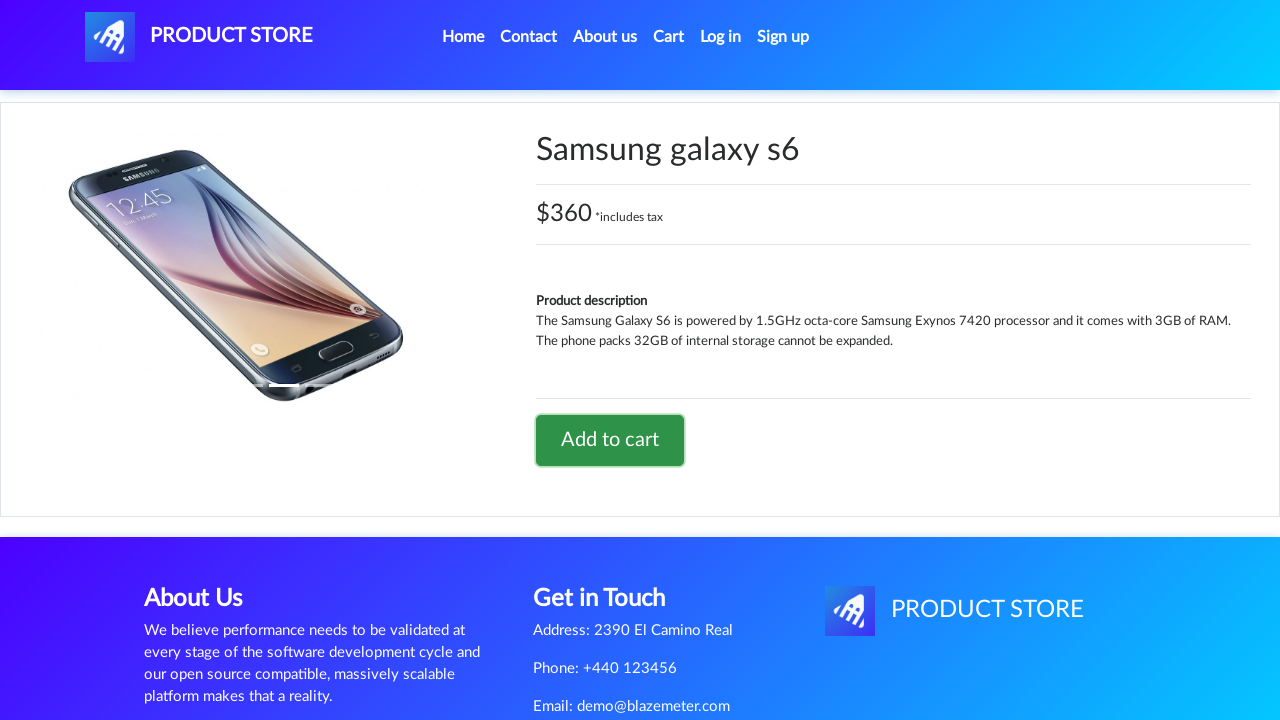

Waited 2 seconds for confirmation dialog
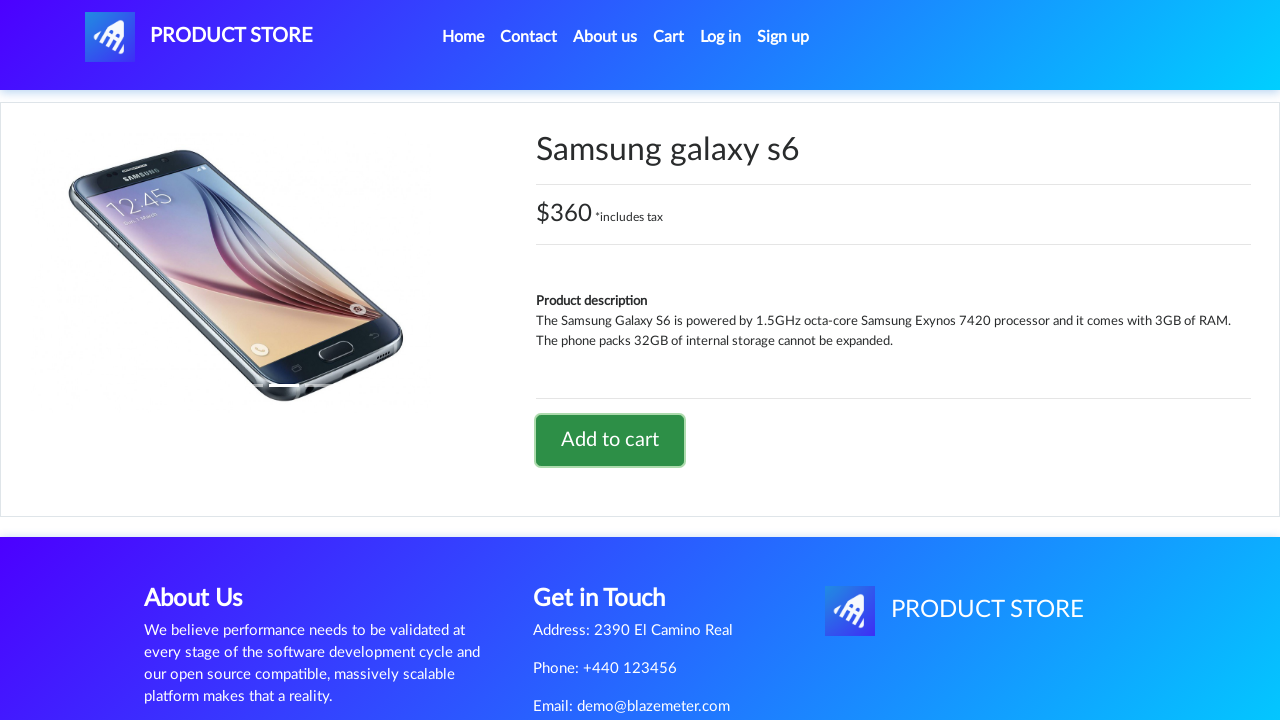

Clicked Cart link to view shopping cart at (669, 37) on a:has-text('Cart')
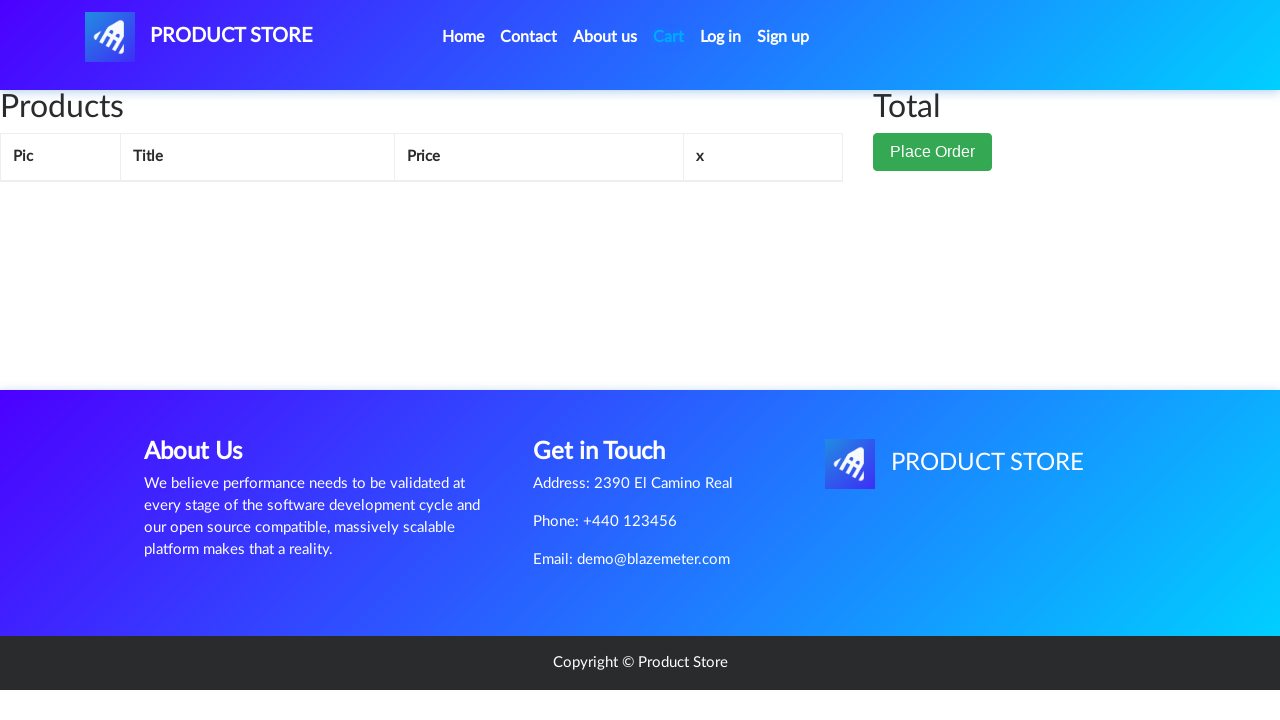

Place Order button appeared in cart
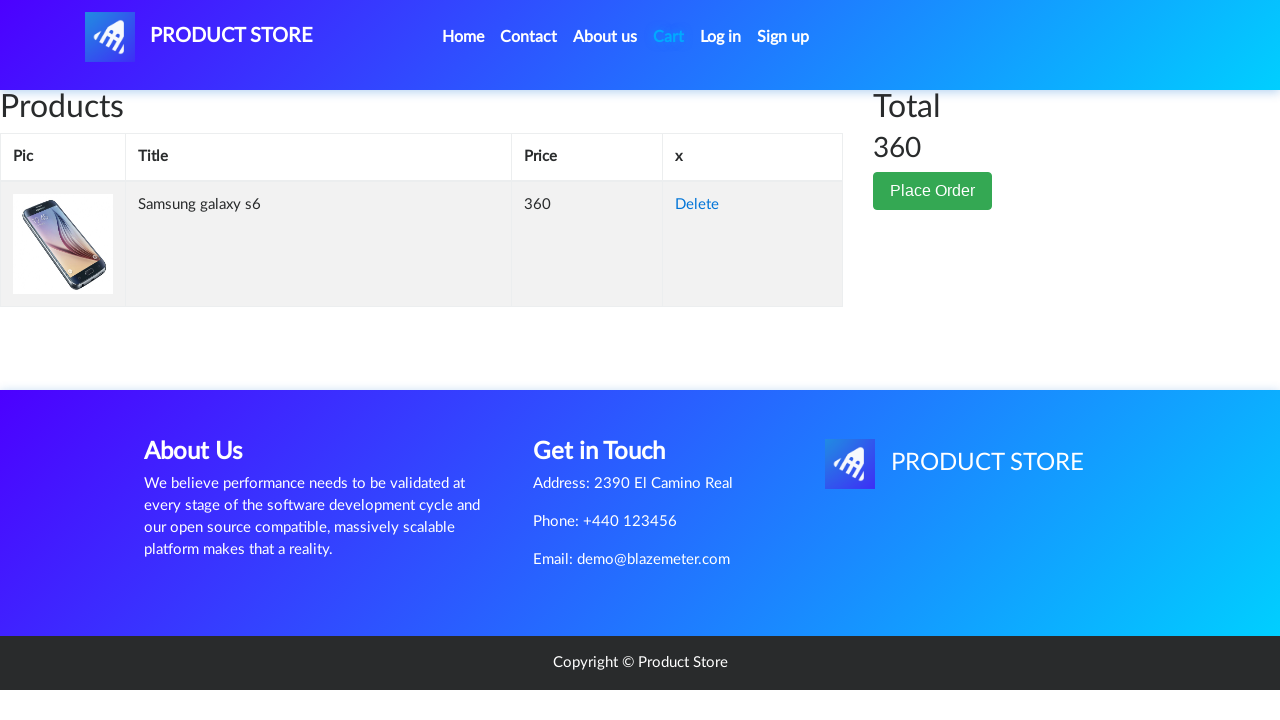

Clicked Place Order button to open checkout form at (933, 191) on button:has-text('Place Order')
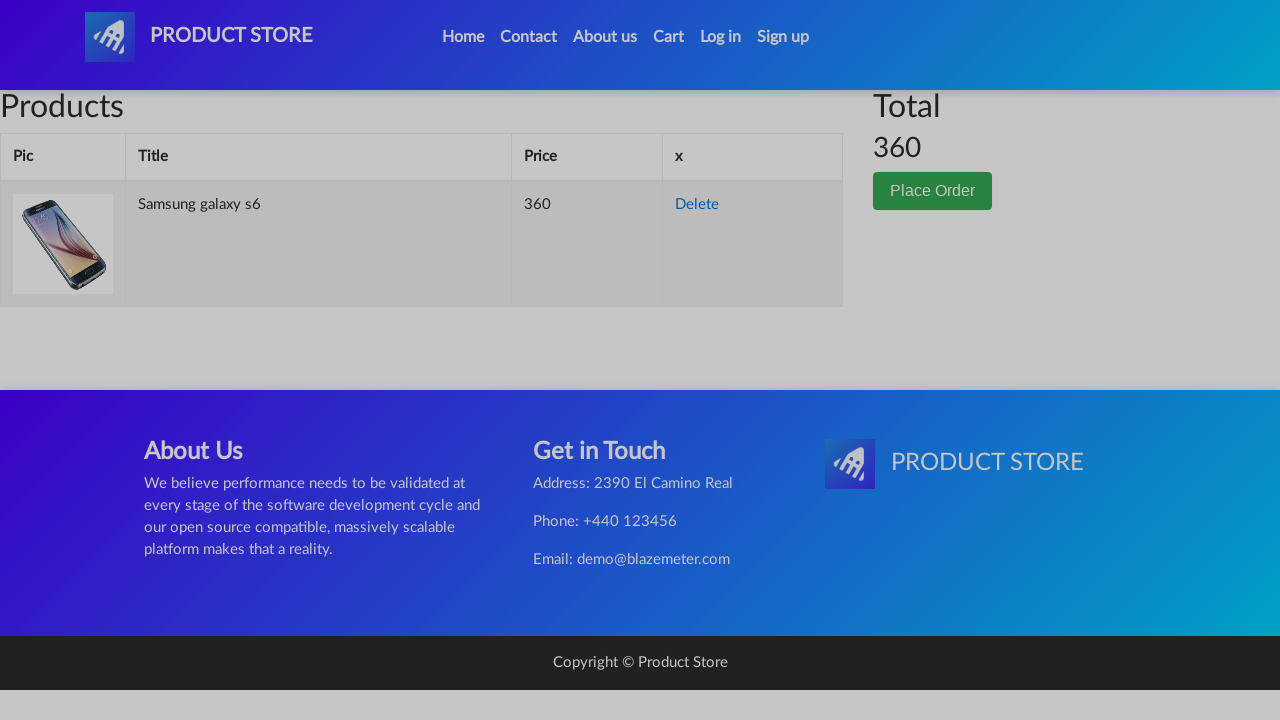

Order form appeared with name field
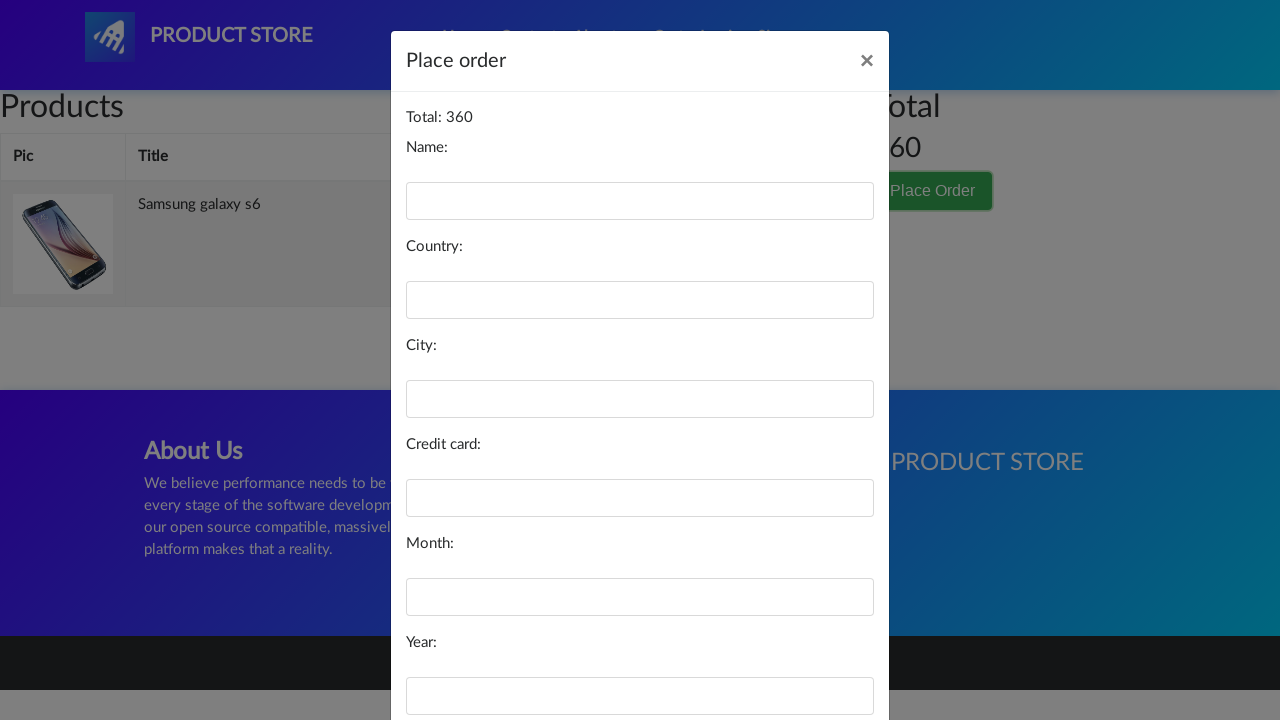

Filled name field with 'Sarah Williams' on #name
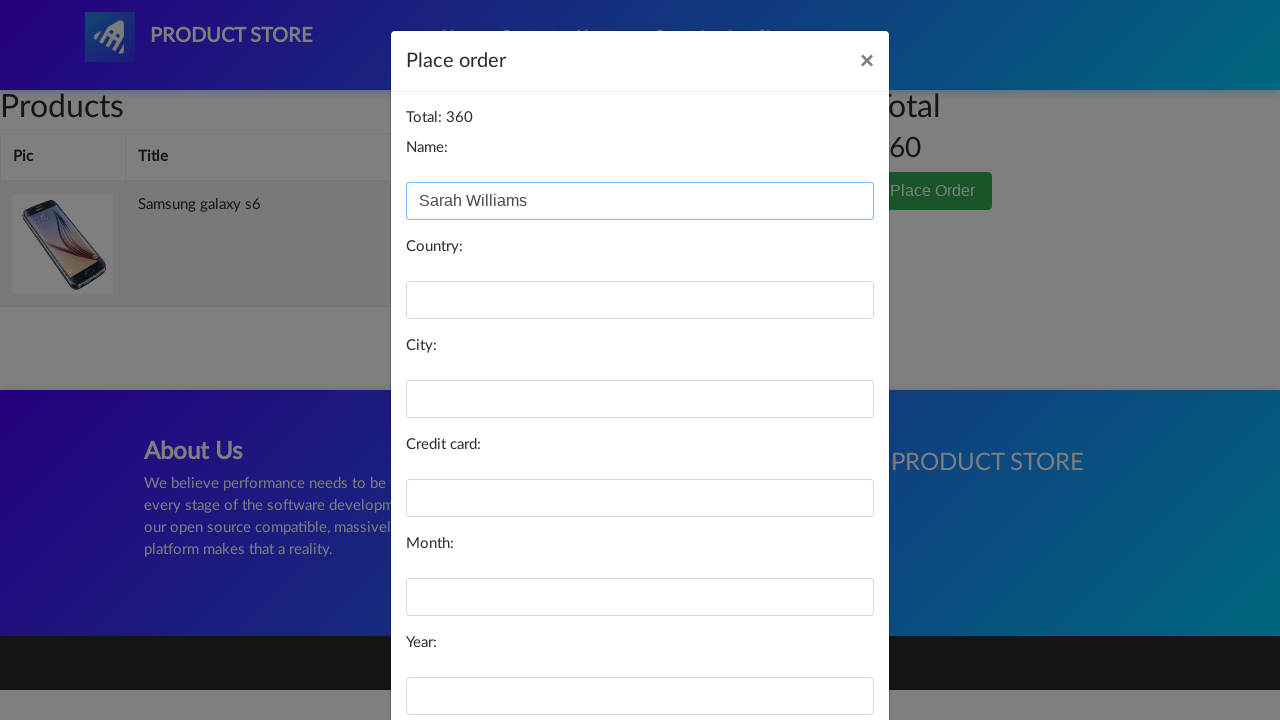

Filled country field with 'Australia' on #country
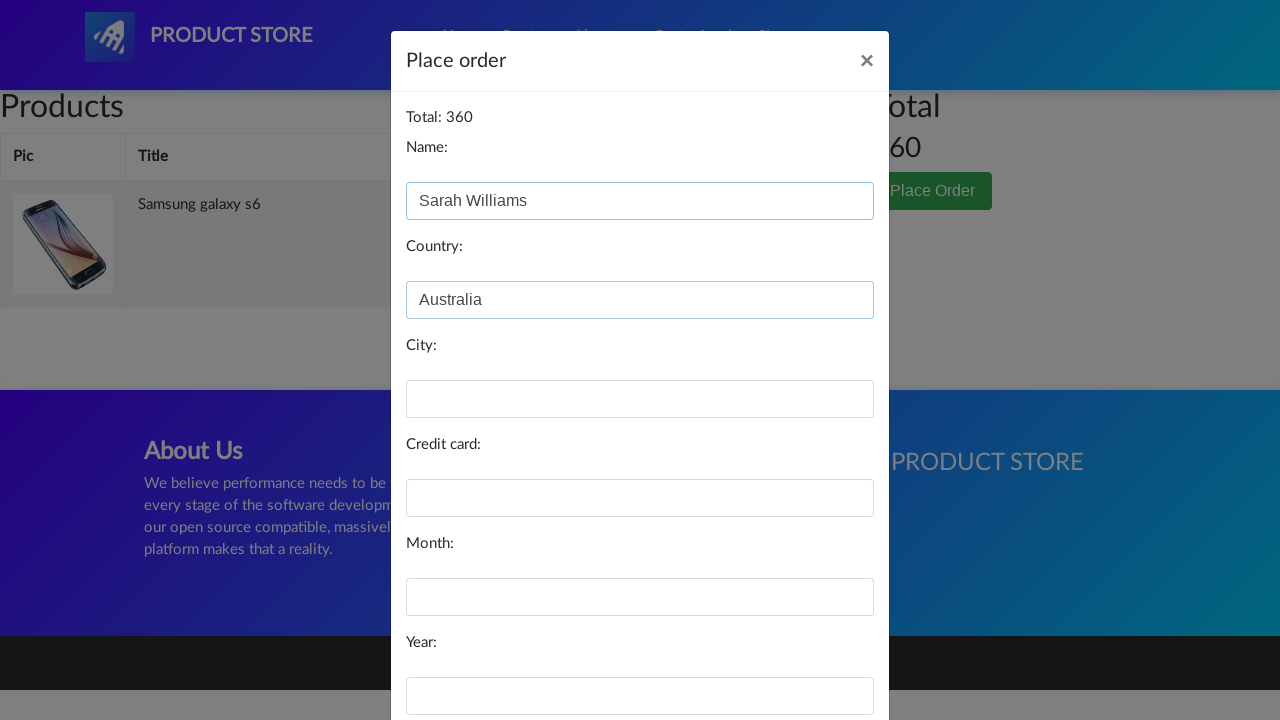

Filled city field with 'Sydney' on #city
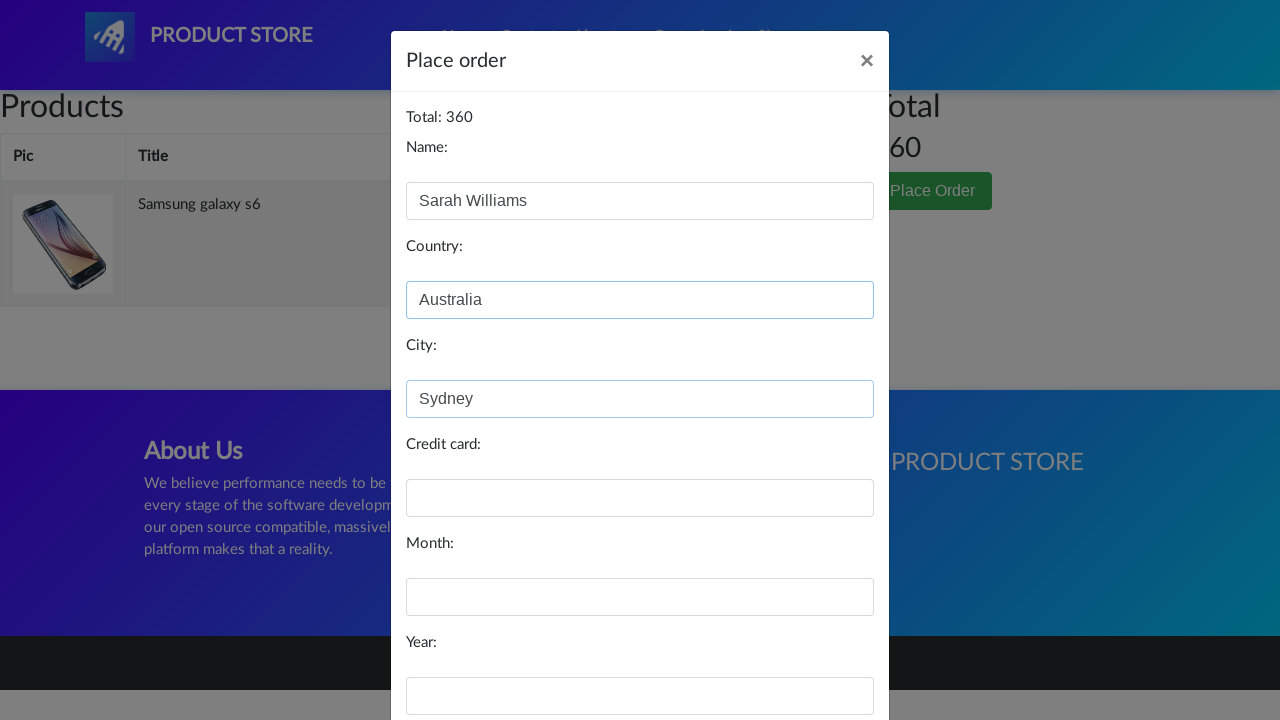

Filled card number field on #card
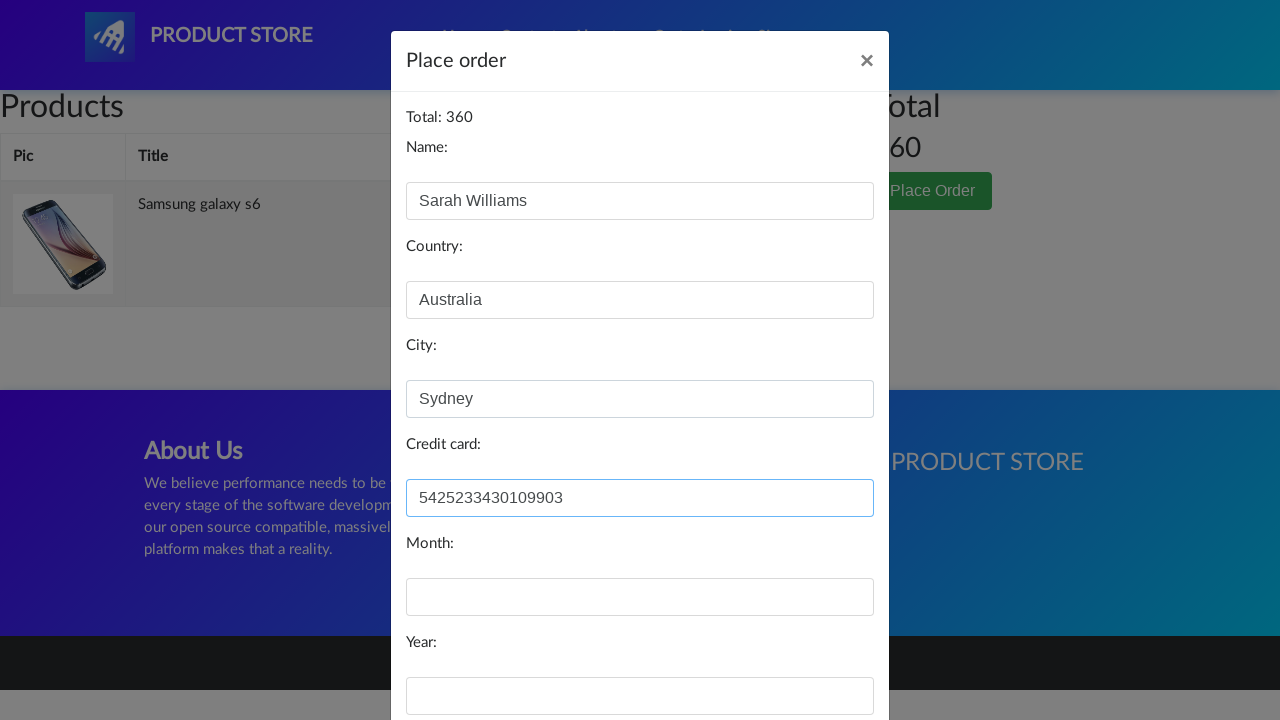

Filled month field with '03' on #month
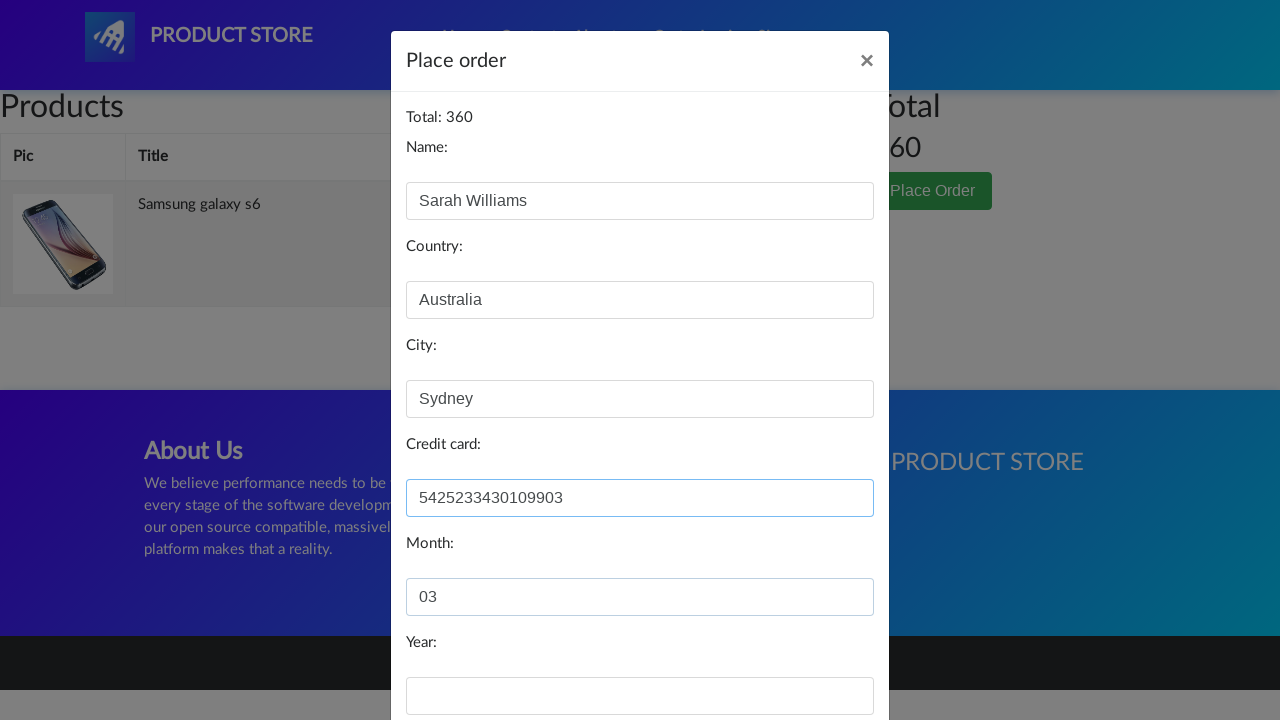

Filled year field with '2027' on #year
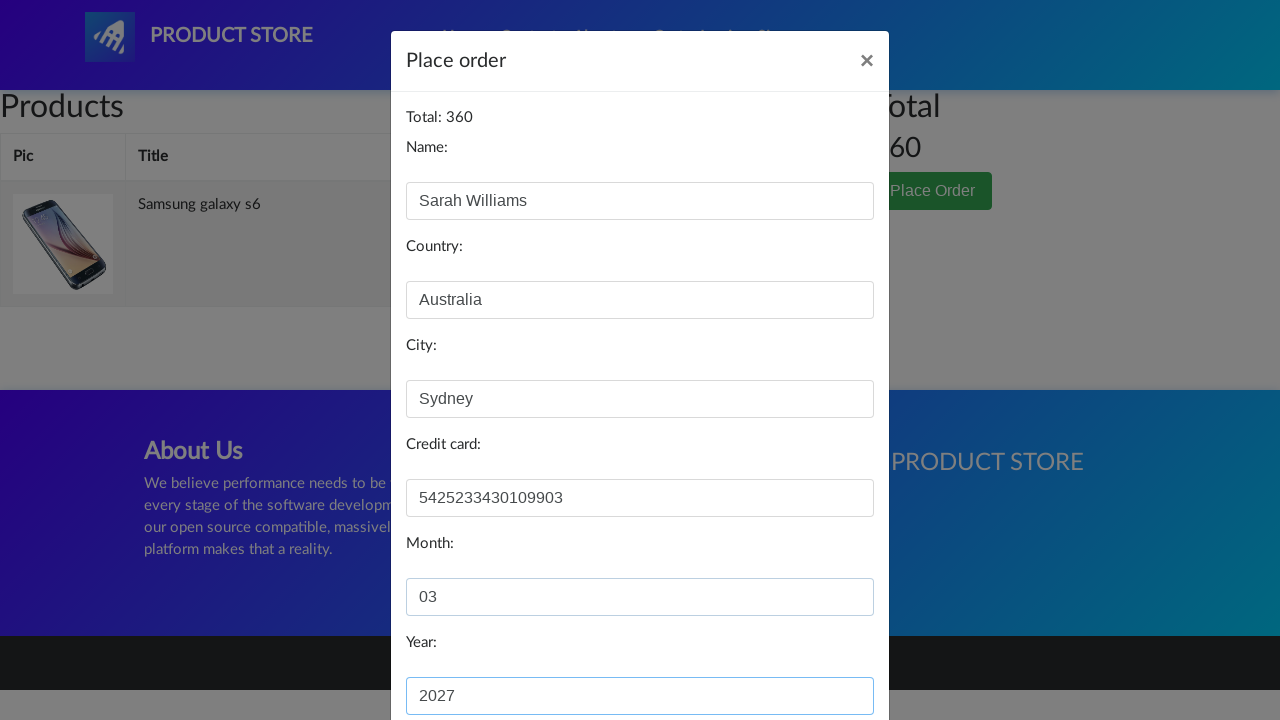

Clicked Purchase button to complete order at (823, 655) on button:has-text('Purchase')
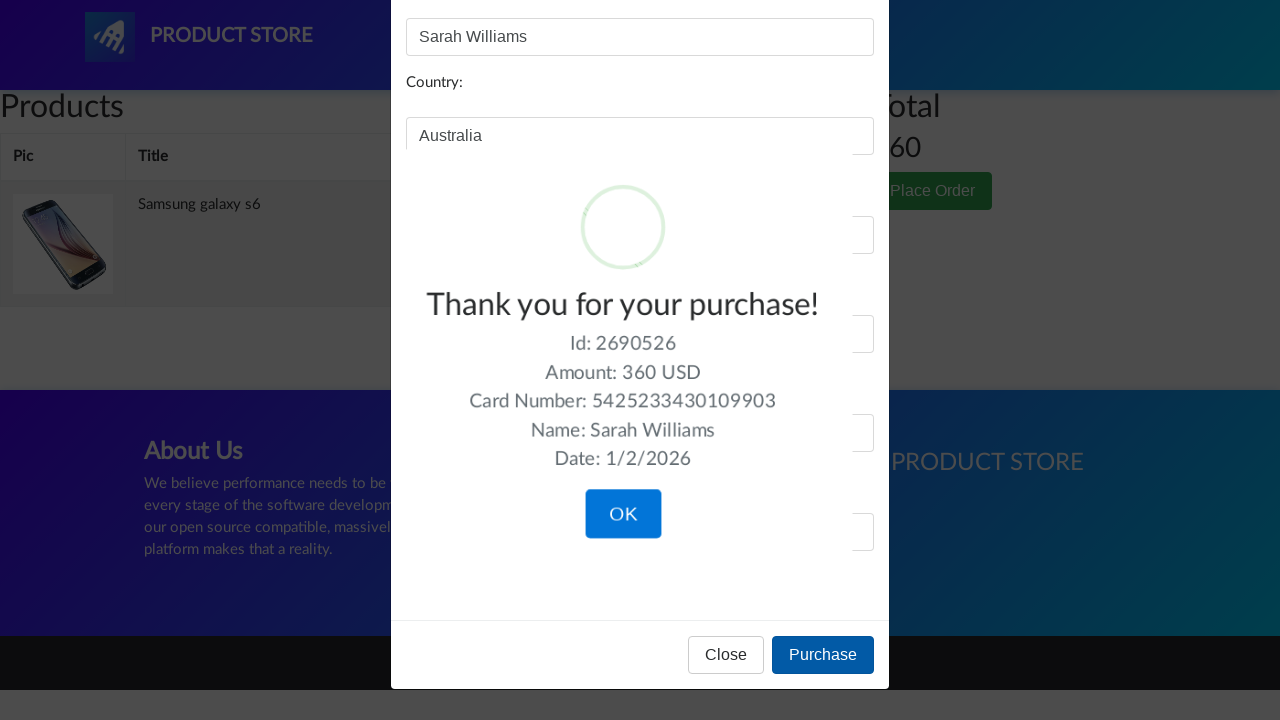

Success message 'Thank you for your purchase!' appeared
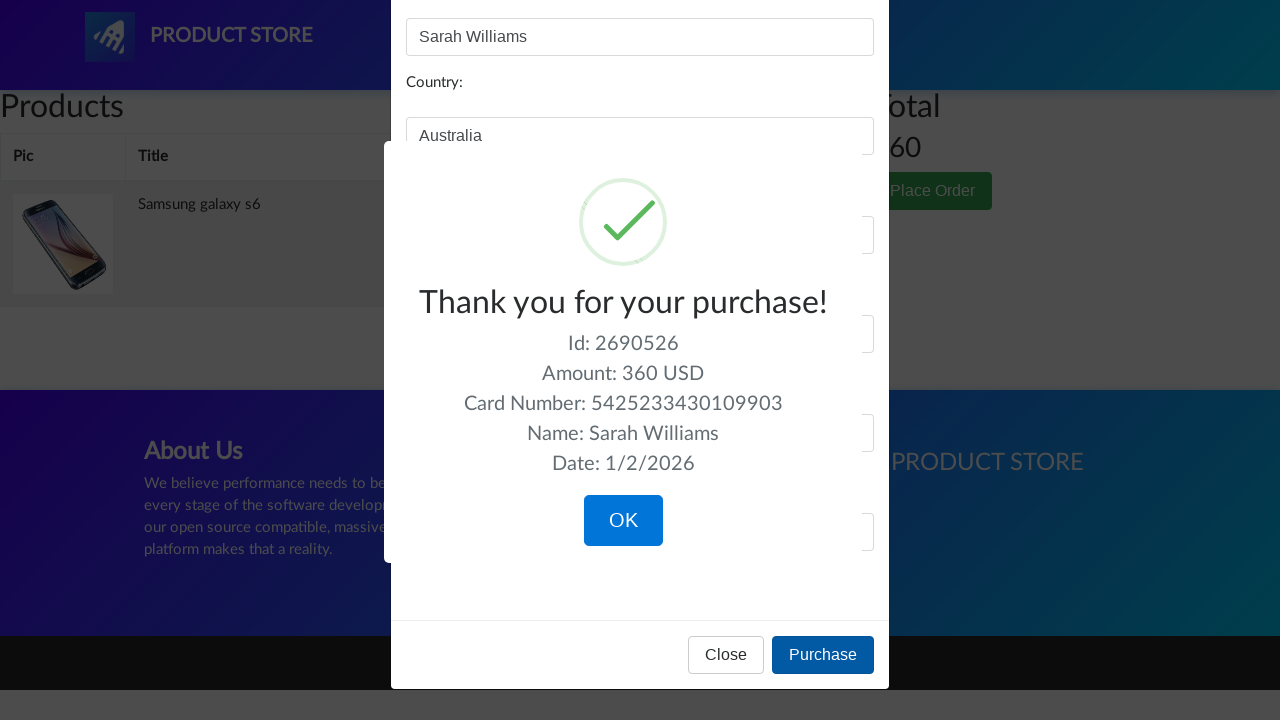

Clicked OK button on success confirmation at (623, 521) on button:has-text('OK')
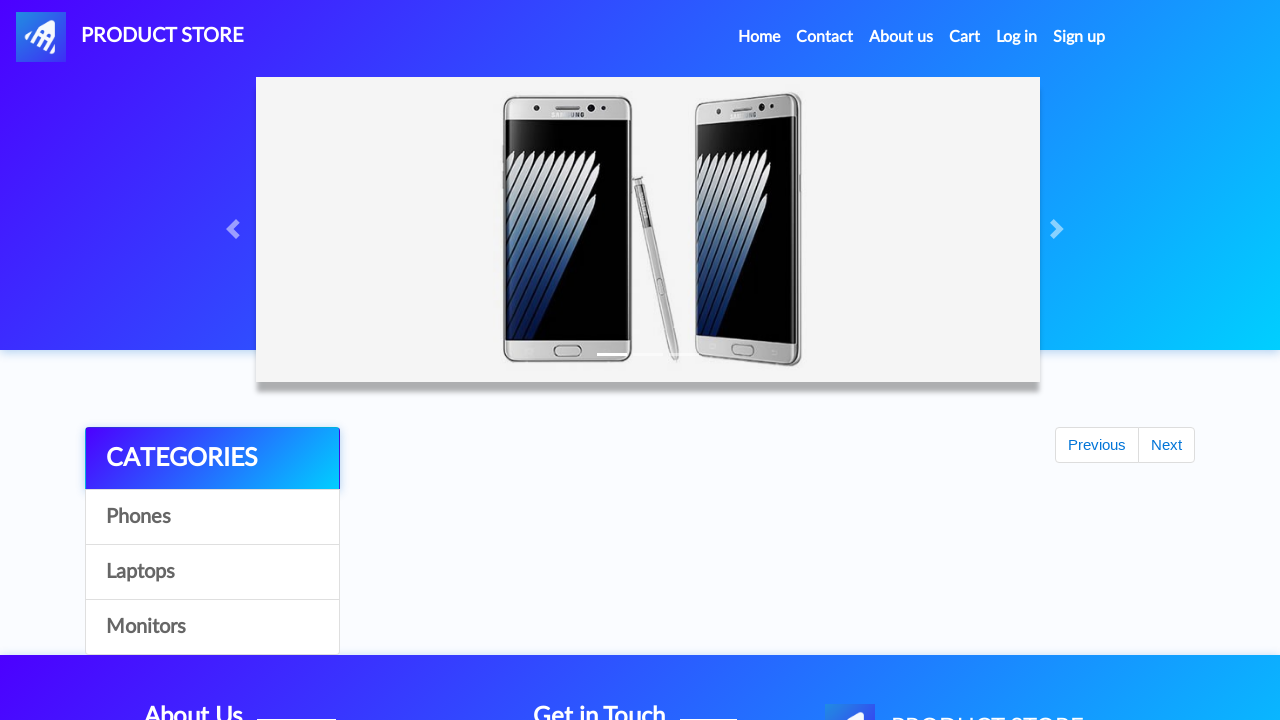

Returned to home page - PRODUCT STORE header visible
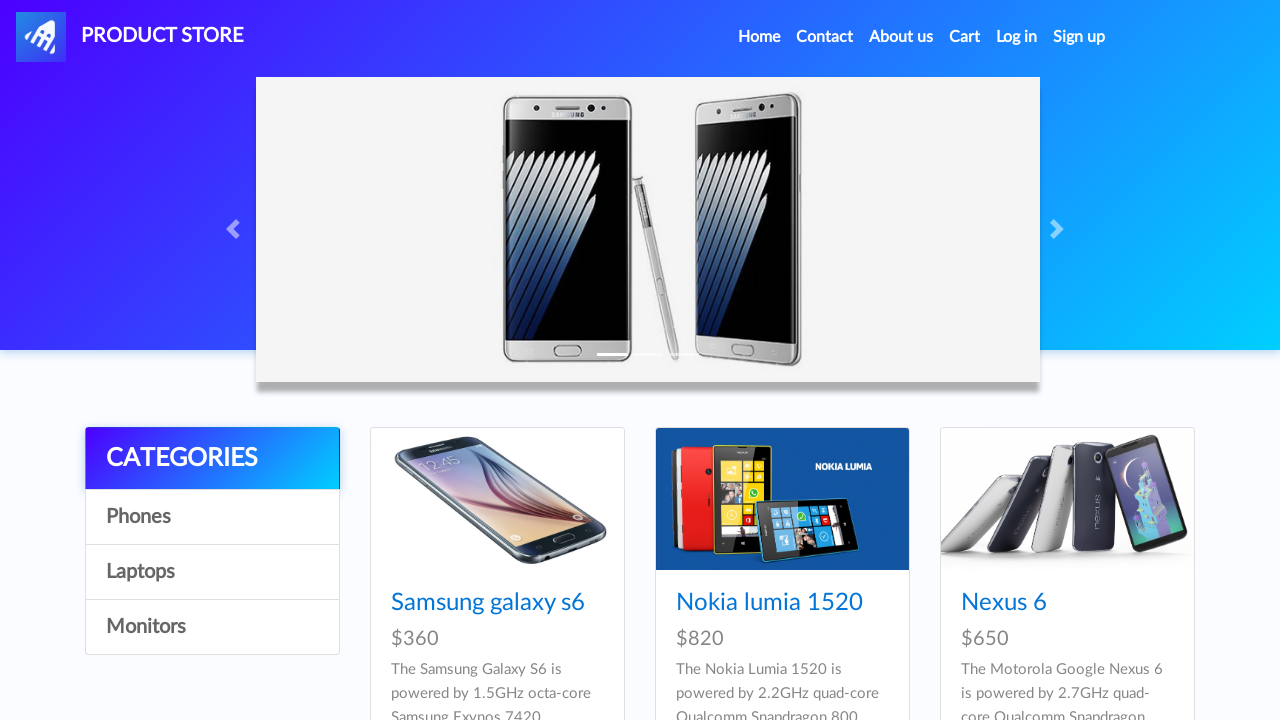

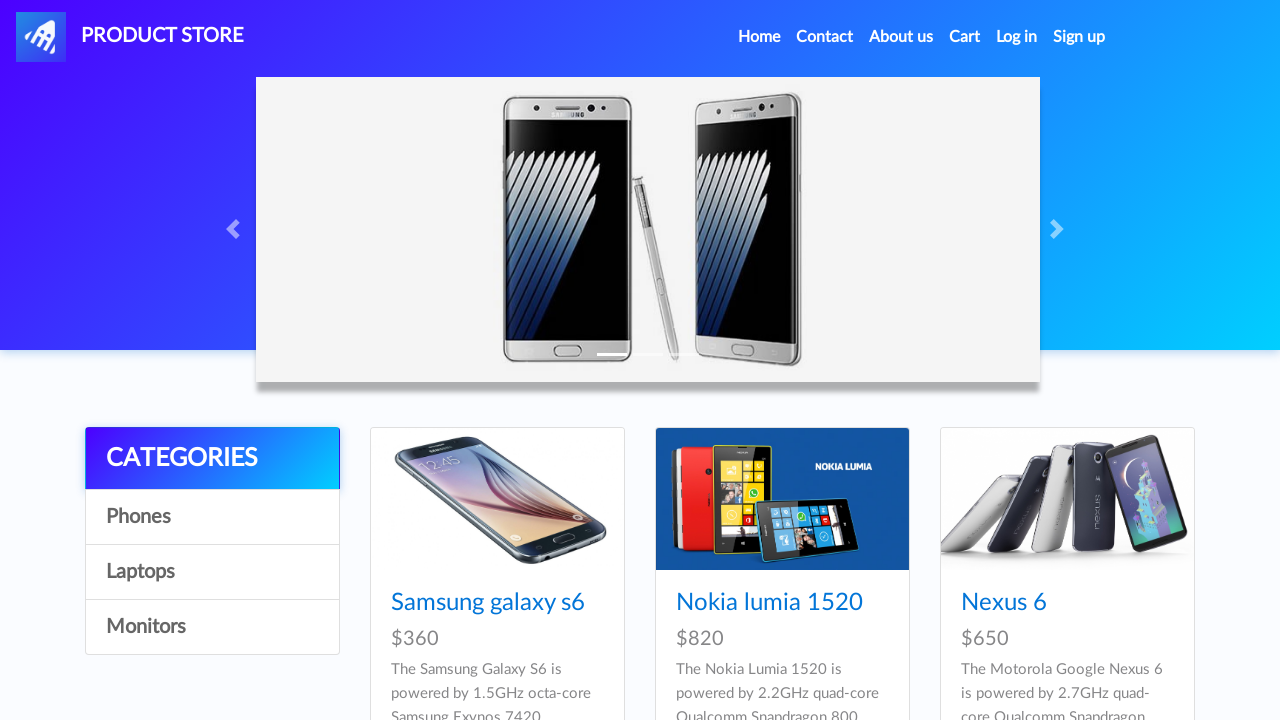